Tests an interactive math puzzle page by waiting for a price to update, clicking a book button, calculating a mathematical answer based on a displayed value, and submitting the form.

Starting URL: http://suninjuly.github.io/explicit_wait2.html

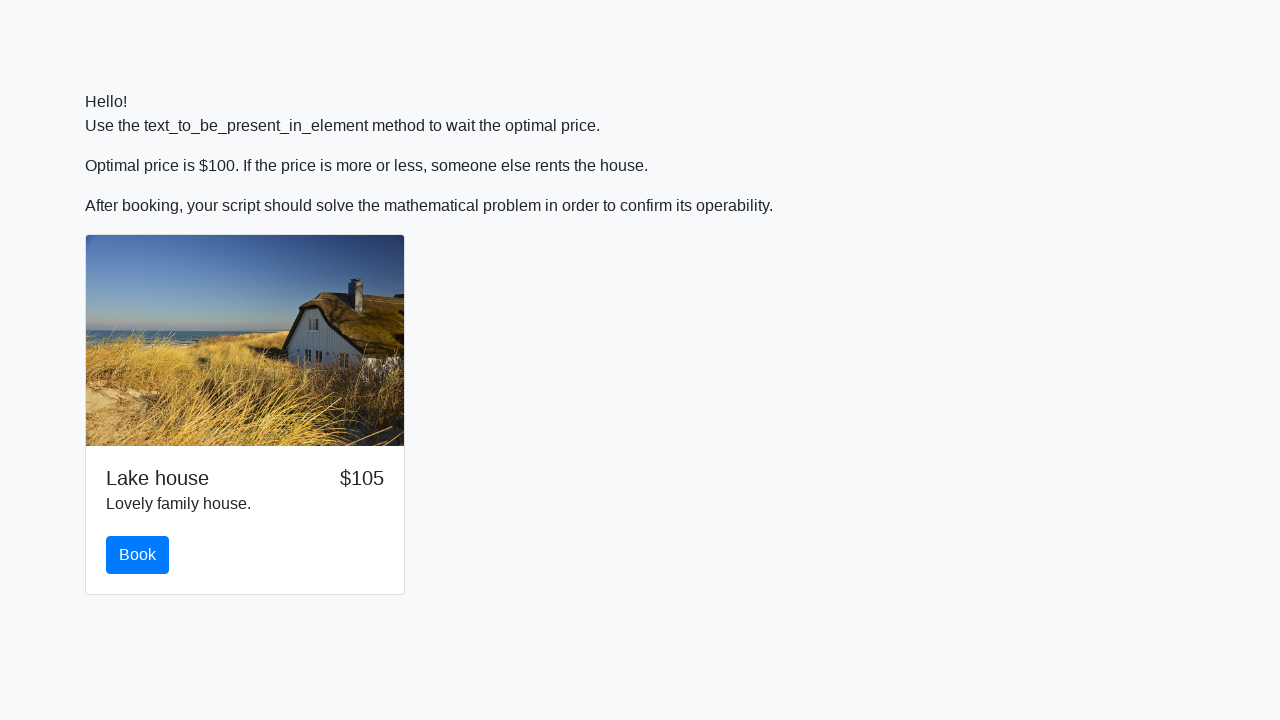

Waited for price element to display '$100'
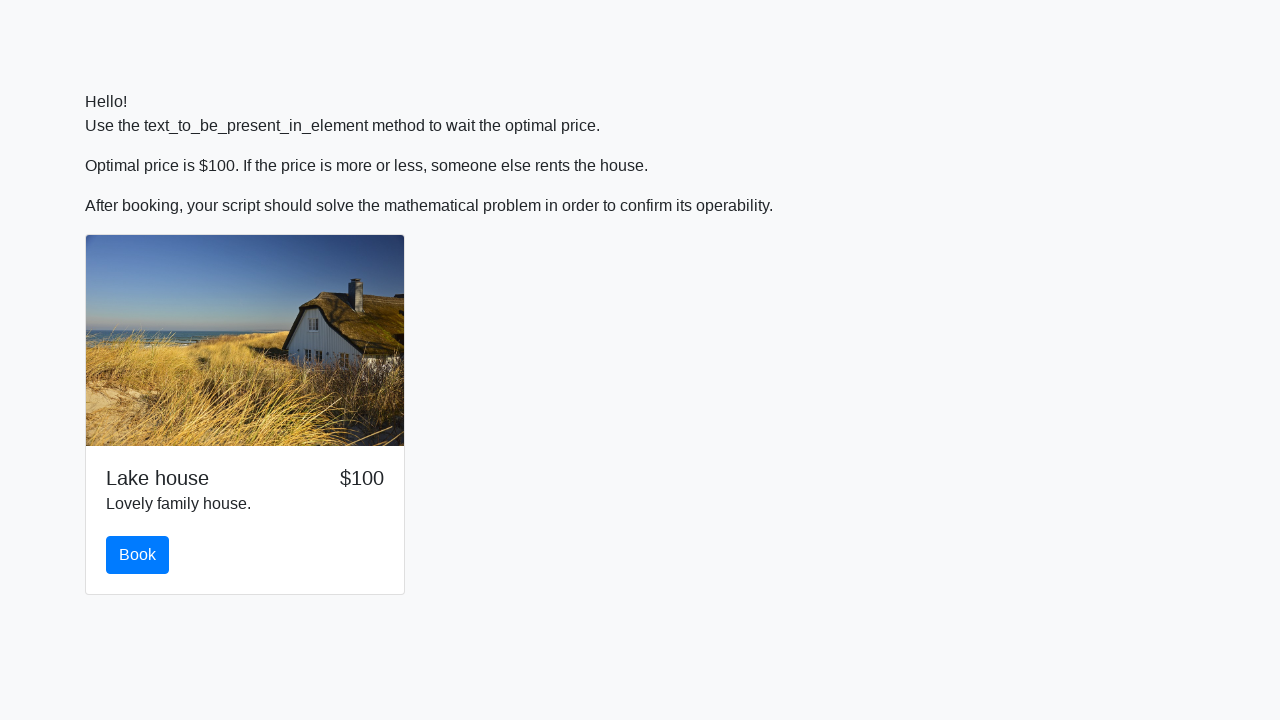

Clicked the book button at (138, 555) on #book
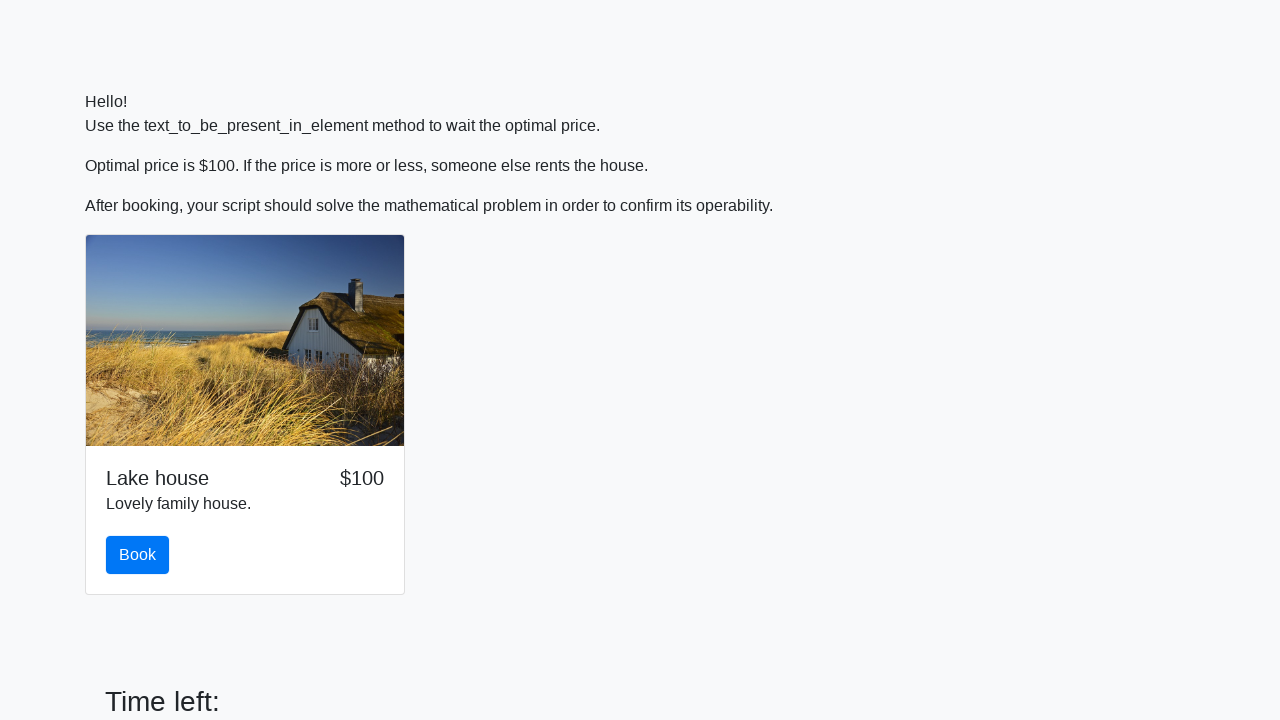

Retrieved input value from #input_value element
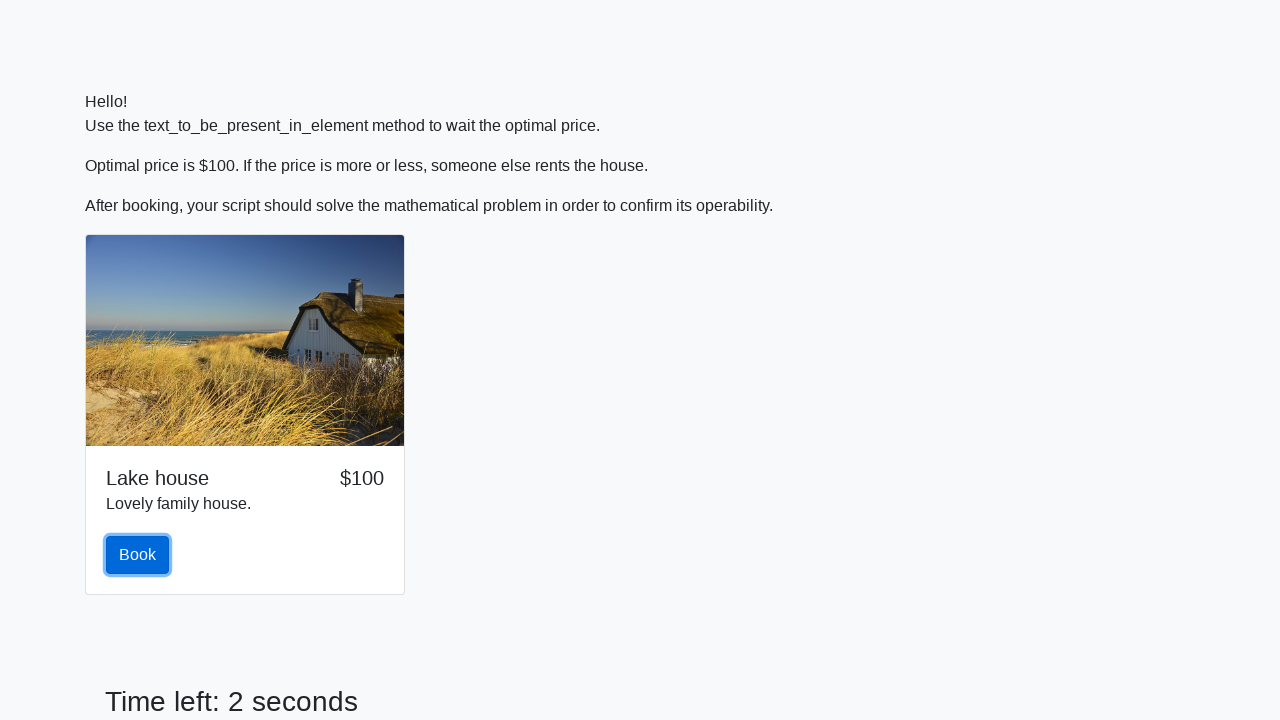

Calculated mathematical answer using logarithmic formula
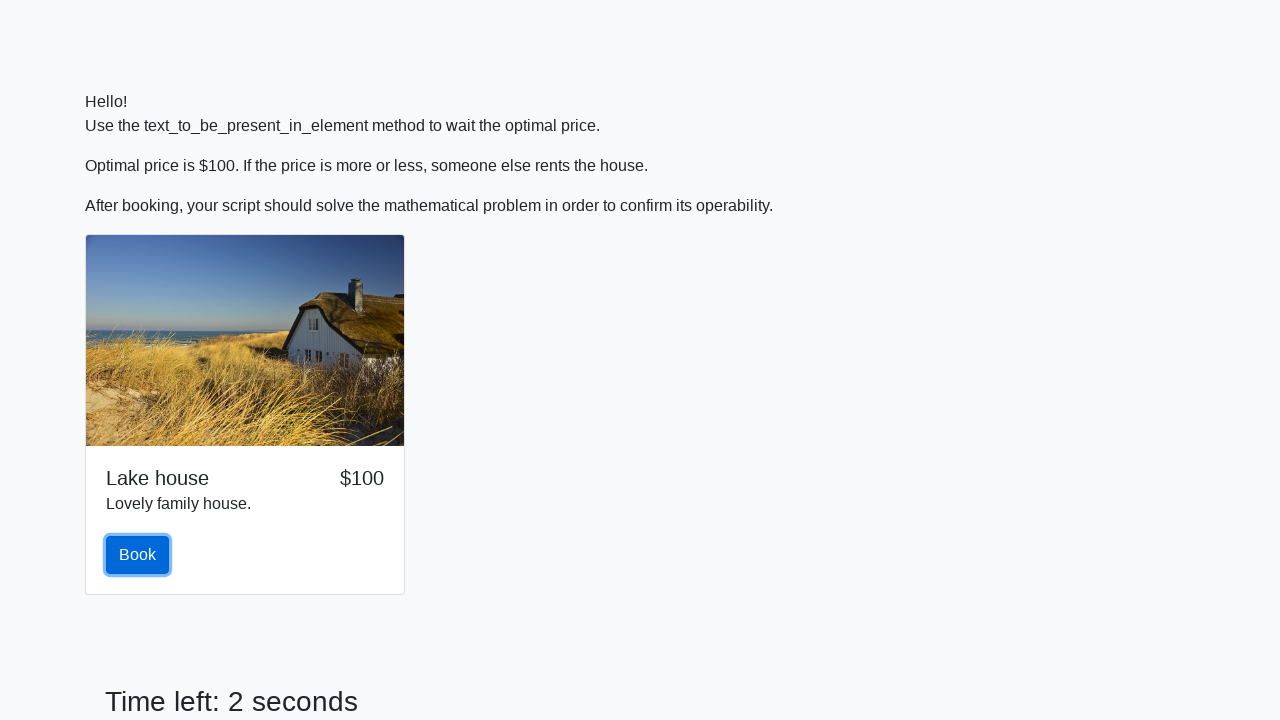

Filled answer field with calculated value on #answer
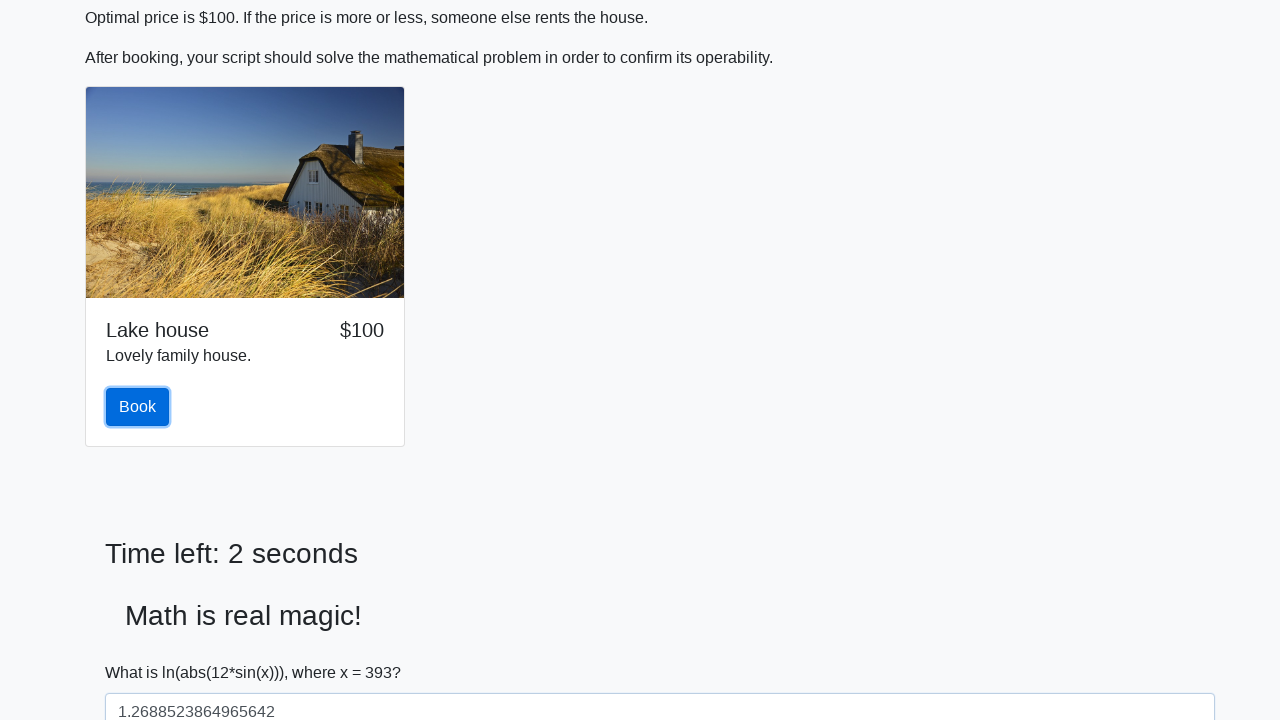

Clicked submit button to submit form at (143, 651) on [type=submit]
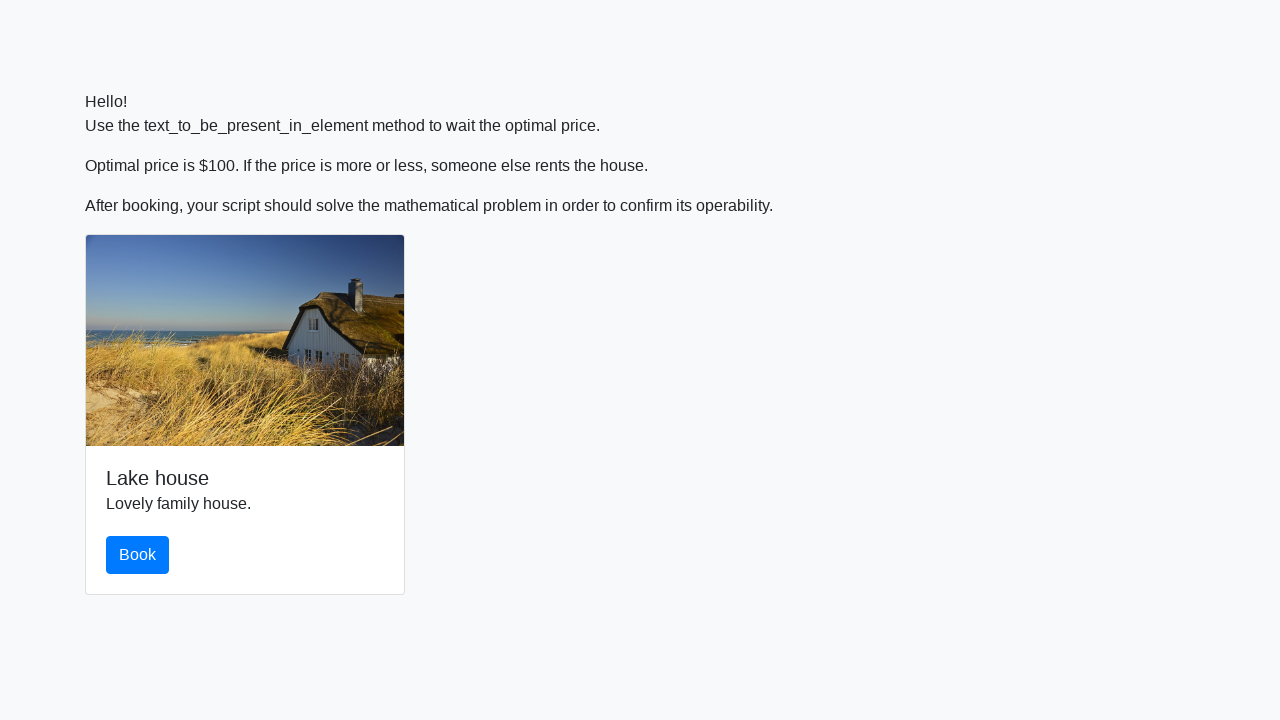

Waited 2 seconds for result to display
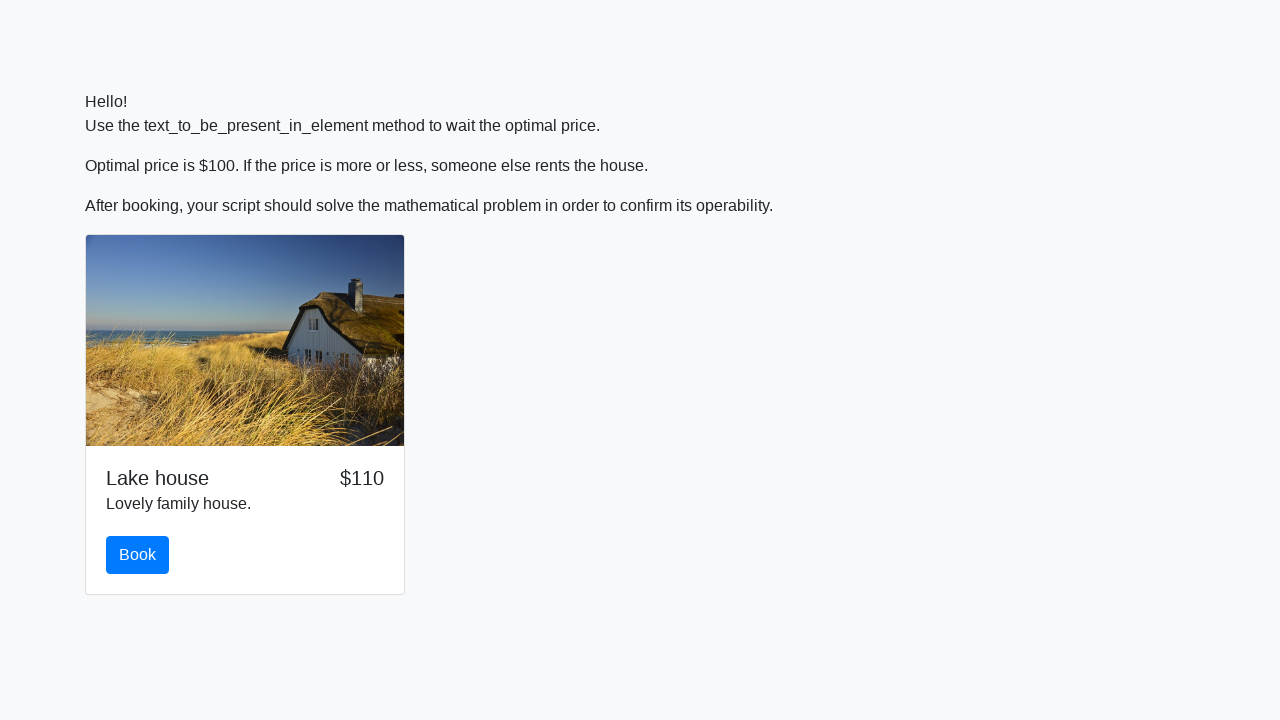

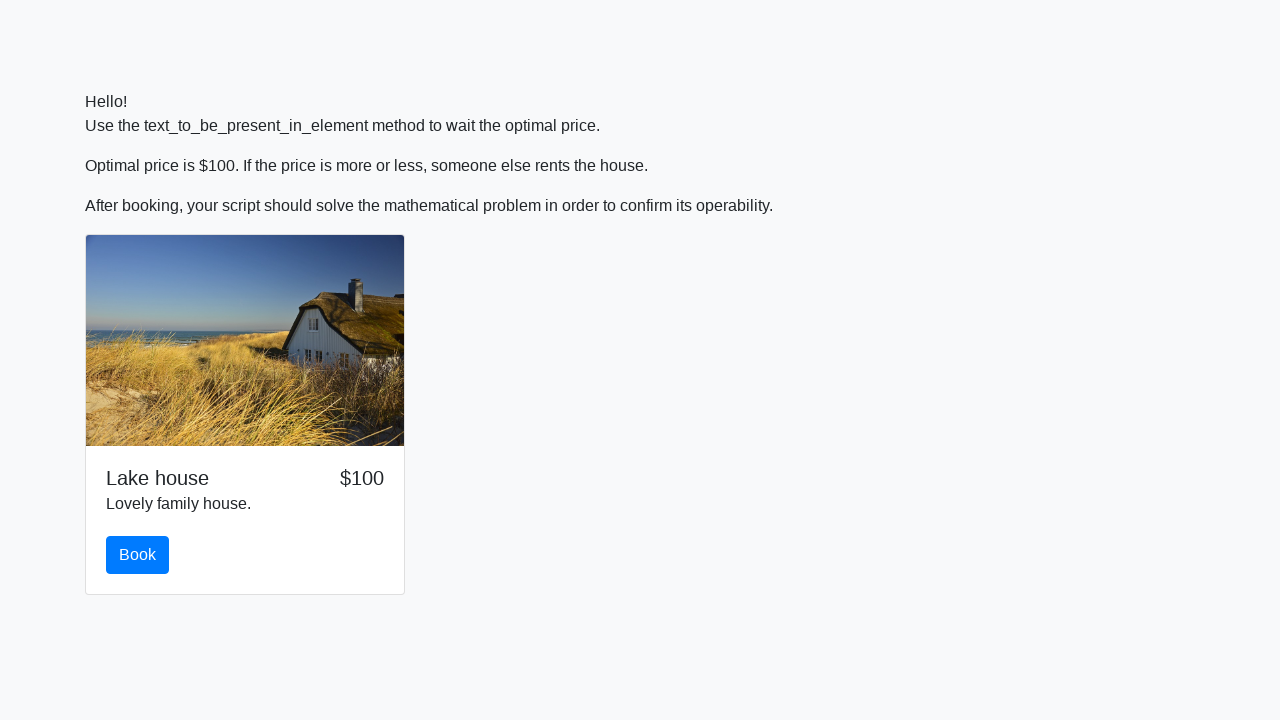